Navigates to Prince XML samples page and clicks on a PDF flyer link to open it

Starting URL: http://www.princexml.com/samples/

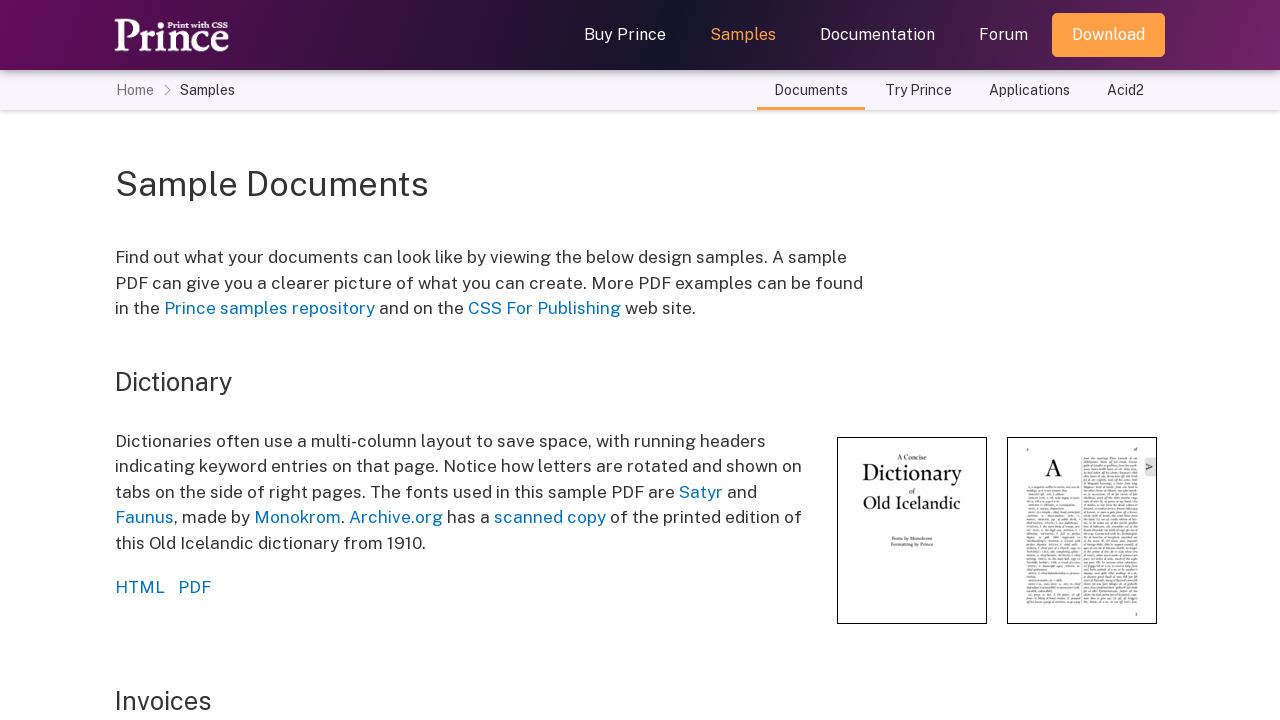

Navigated to Prince XML samples page
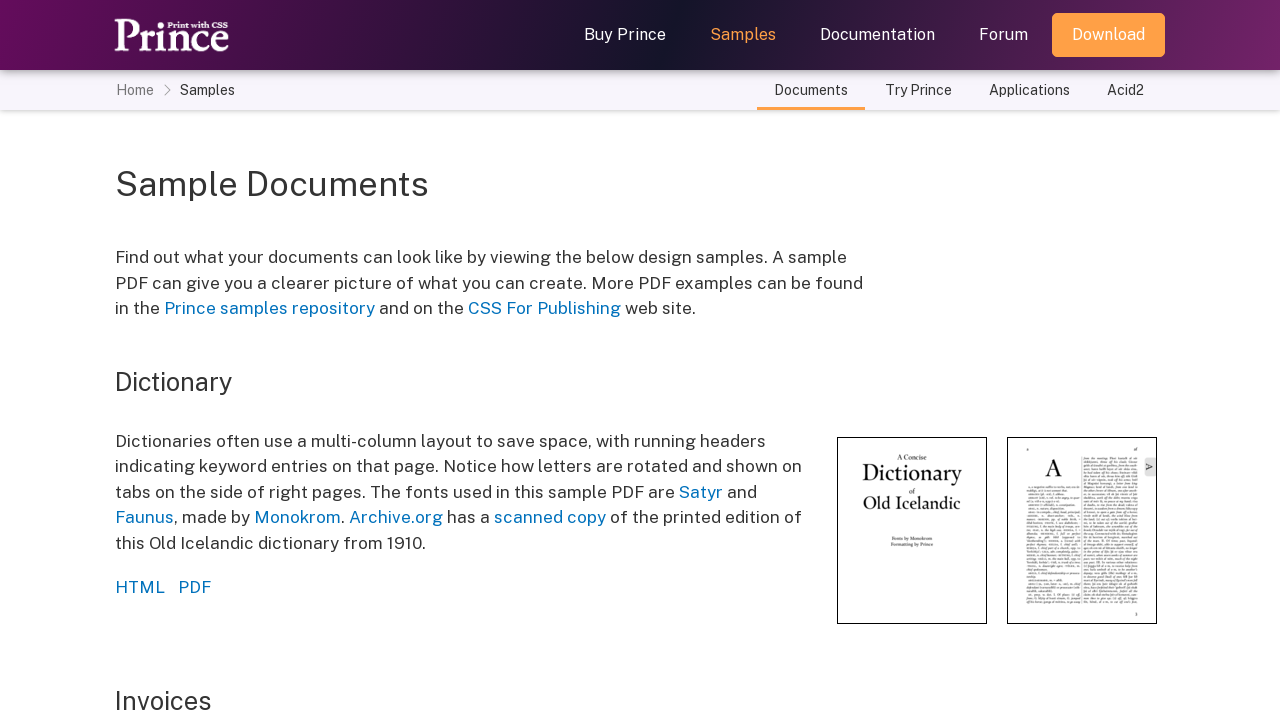

Clicked on PDF flyer link at (1064, 265) on a[href='/samples/flyer/flyer.pdf']
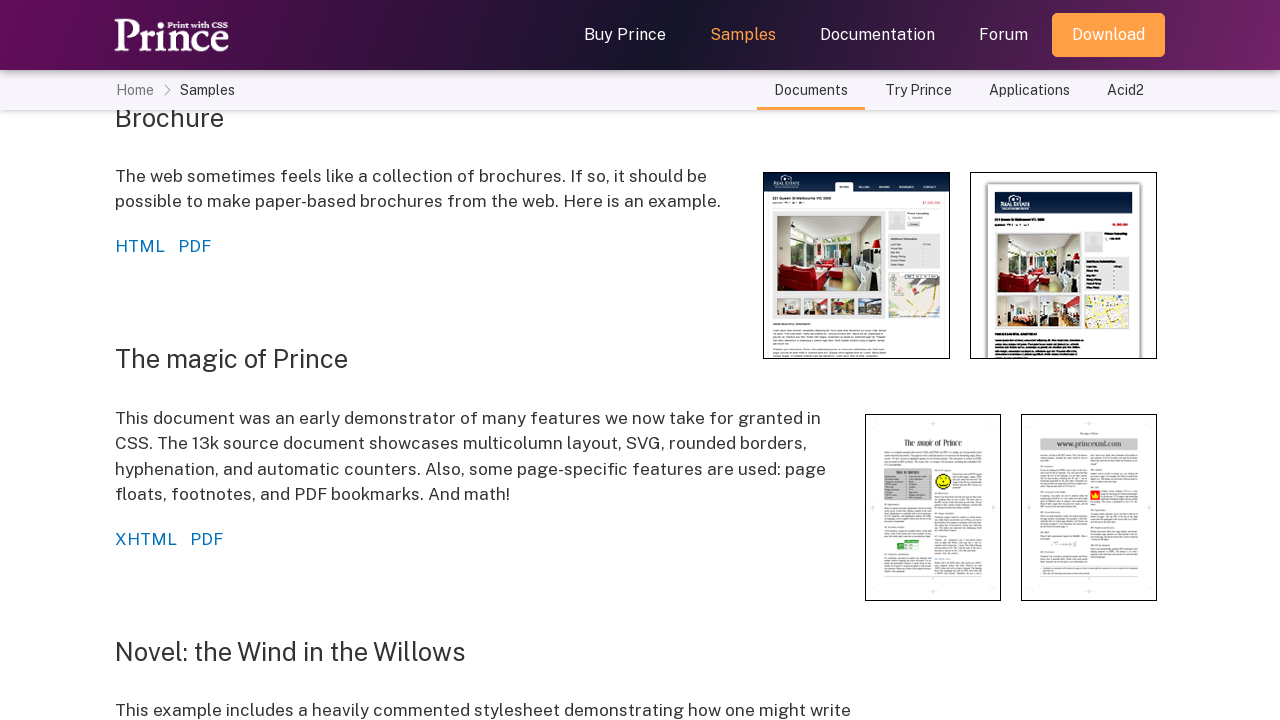

PDF file loaded in browser
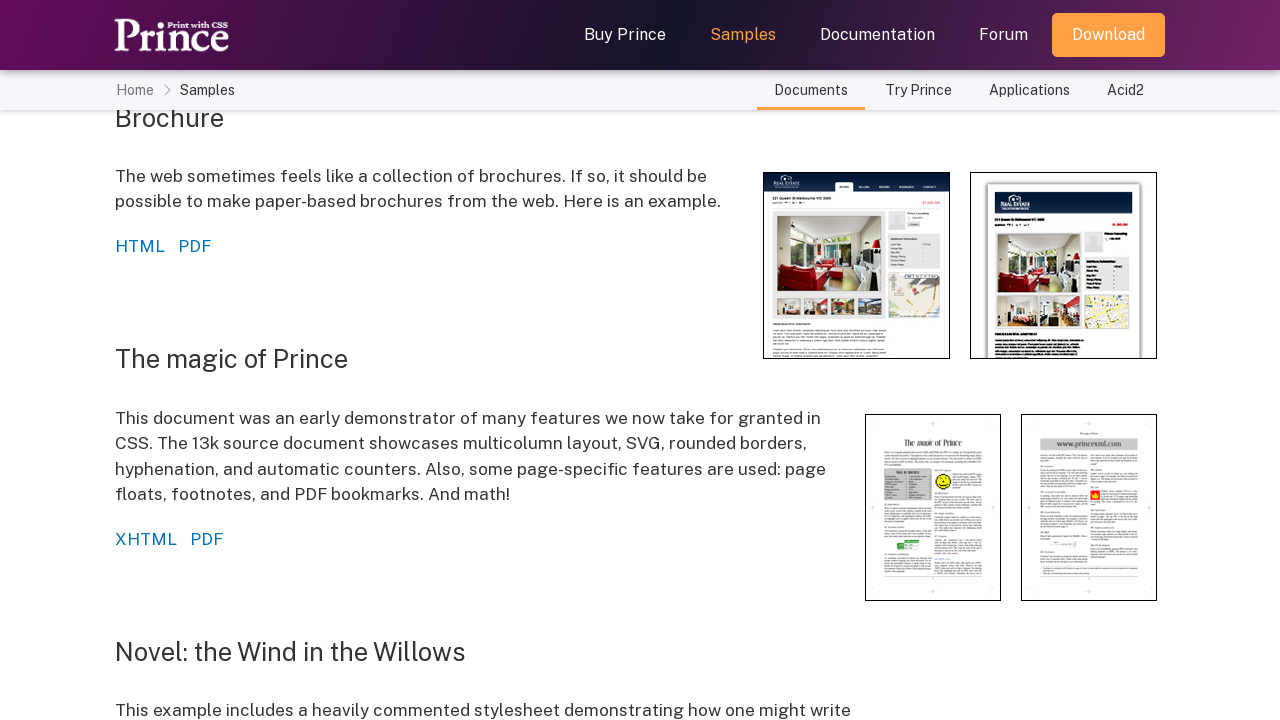

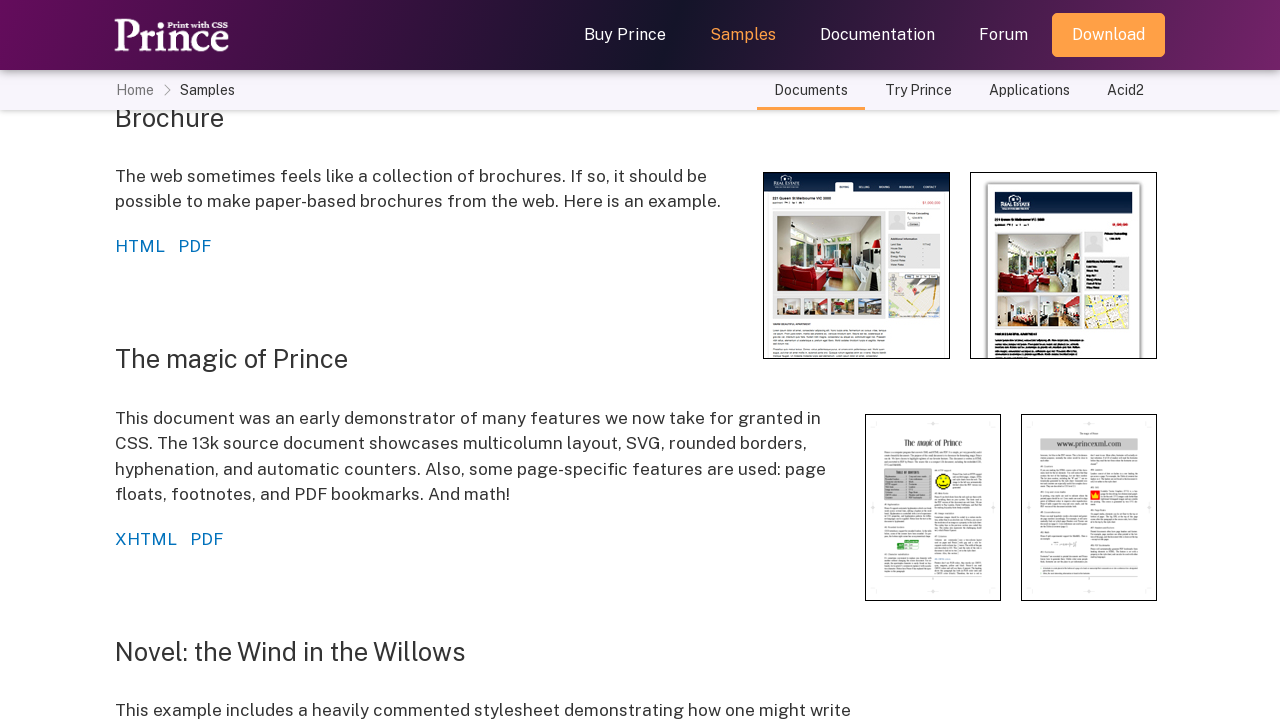